Tests clicking a success button on an Angular practice page and verifies that a success alert message is displayed

Starting URL: https://rahulshettyacademy.com/angularpractice/

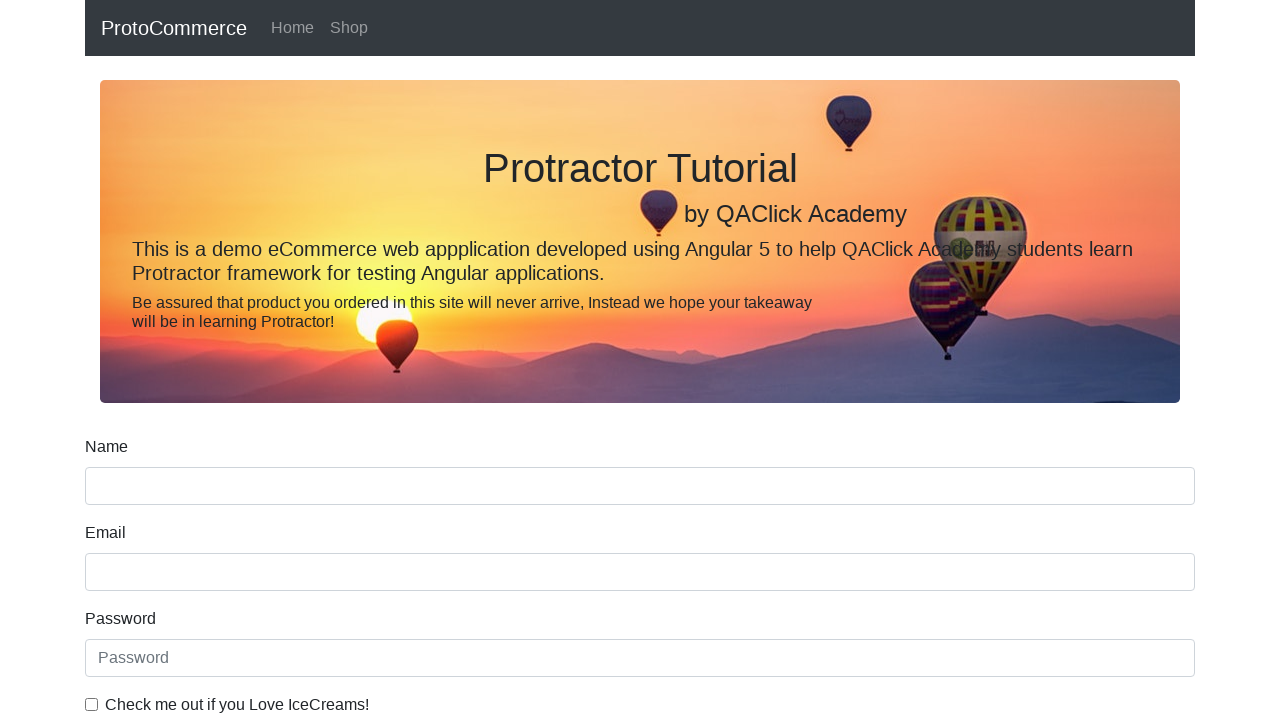

Navigated to Angular practice page
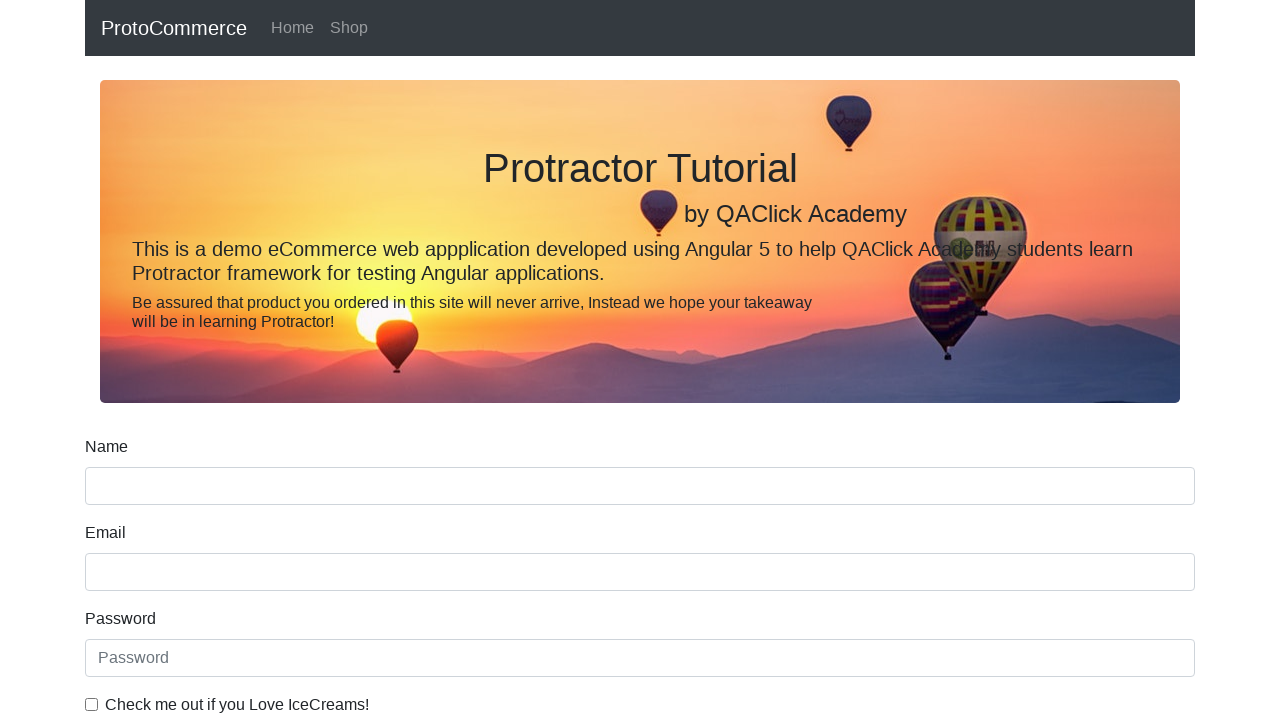

Clicked the success button at (123, 491) on .btn-success
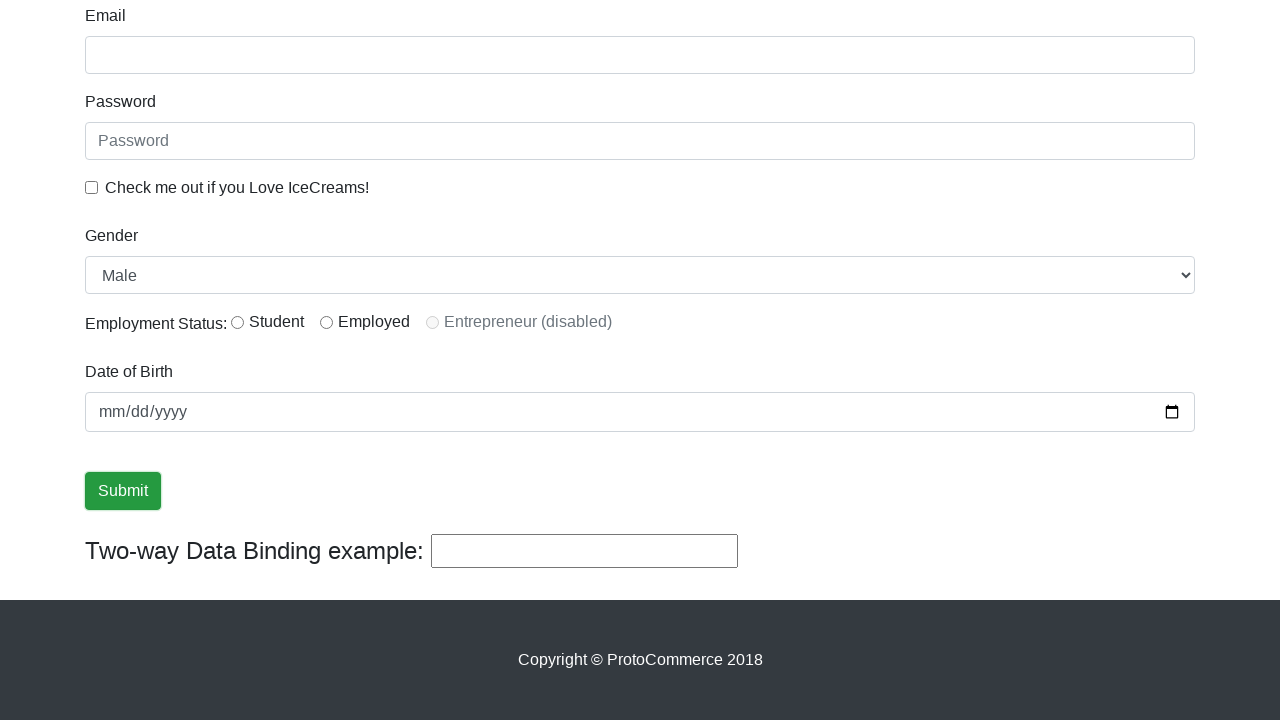

Success alert message appeared on page
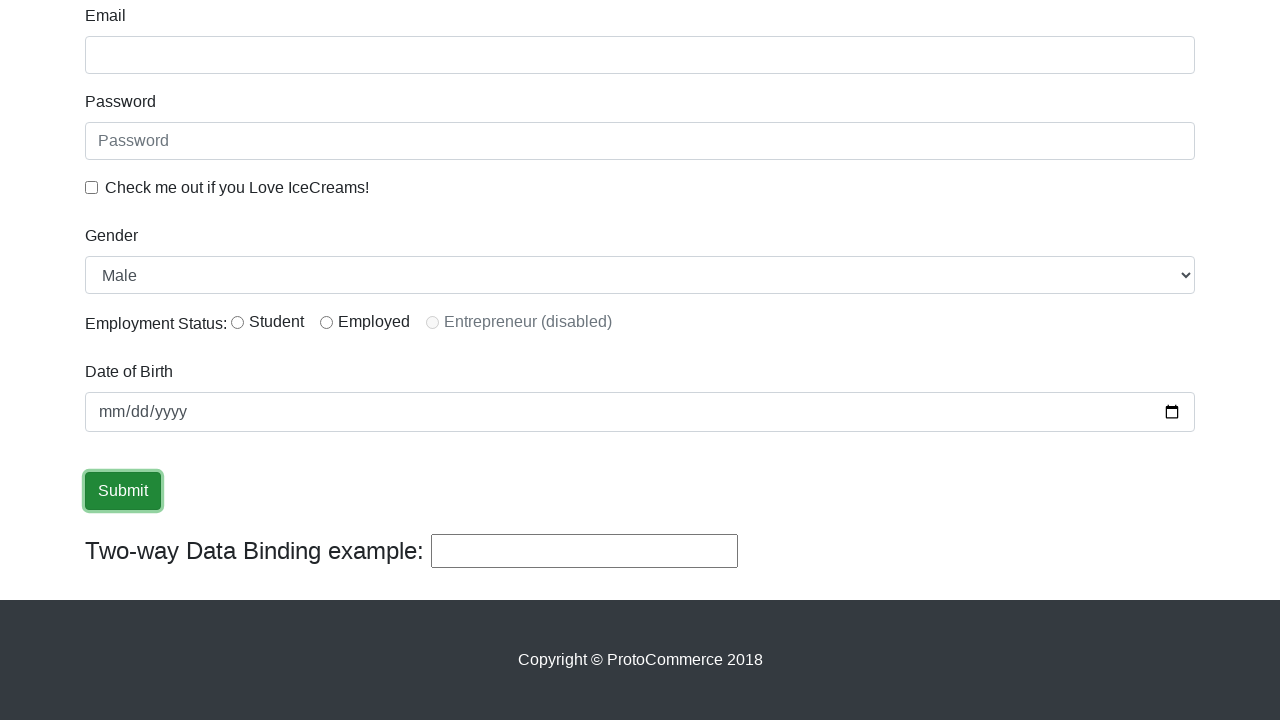

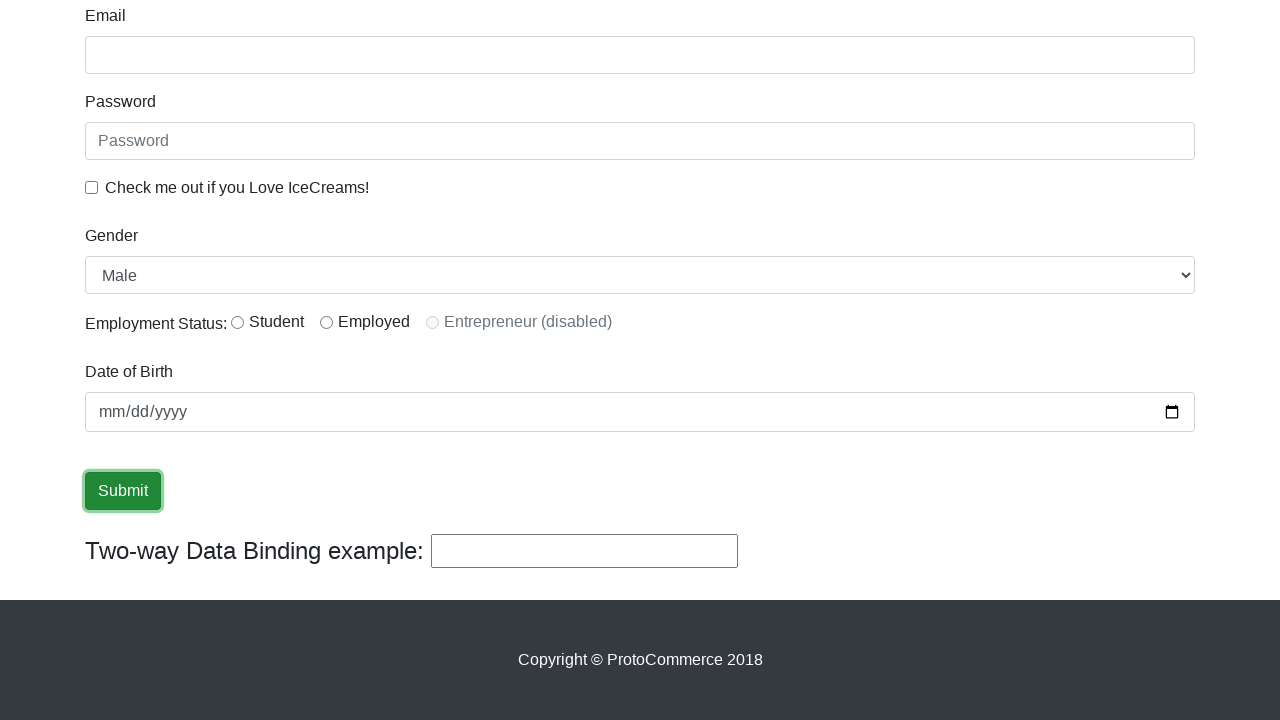